Tests the add/remove elements functionality by adding multiple elements and then removing some of them

Starting URL: https://the-internet.herokuapp.com/

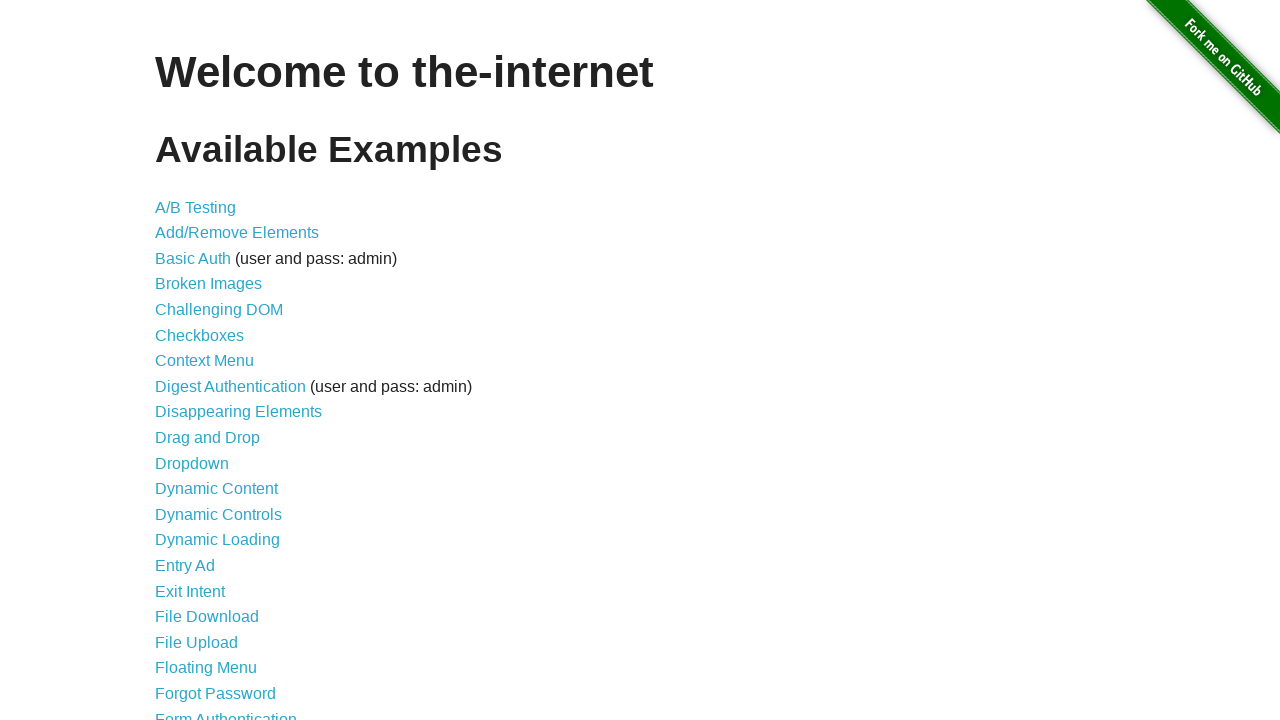

Clicked on 'Add/Remove Elements' link at (237, 233) on text='Add/Remove Elements'
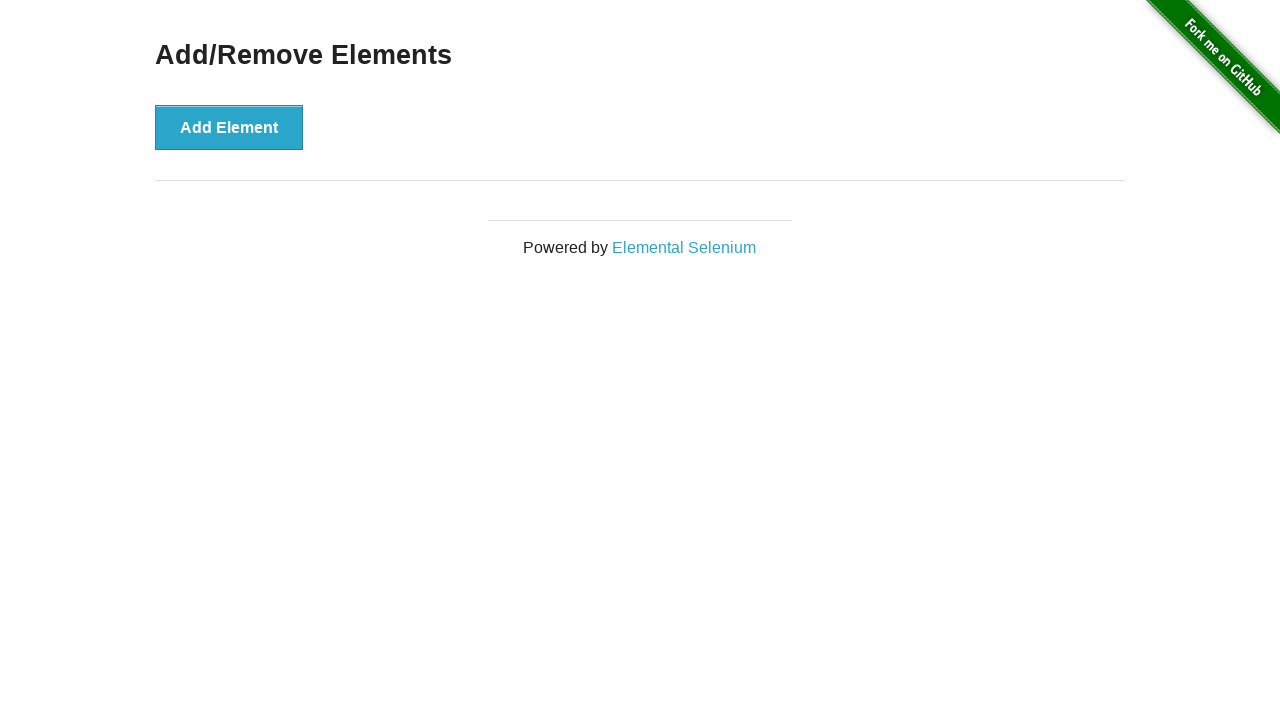

Add Element button loaded on page
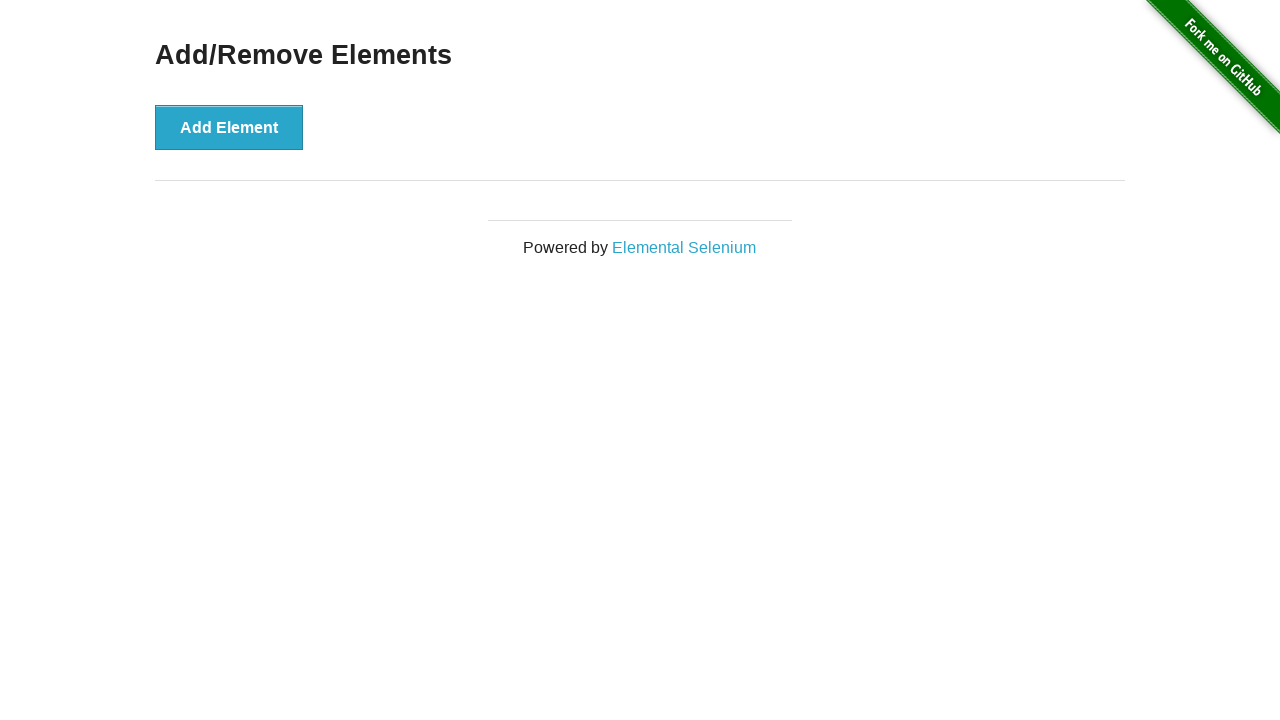

Clicked Add Element button (iteration 1/5) at (229, 127) on //*[@id="content"]/div/button
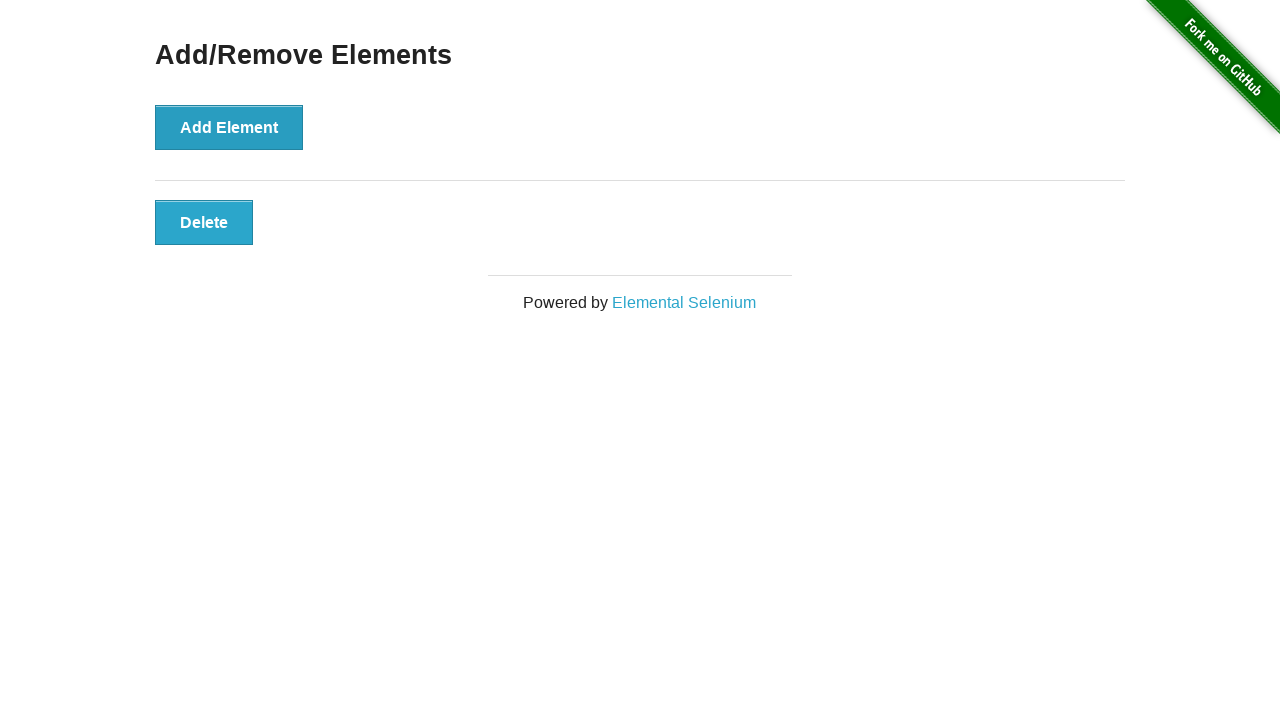

Clicked Add Element button (iteration 2/5) at (229, 127) on //*[@id="content"]/div/button
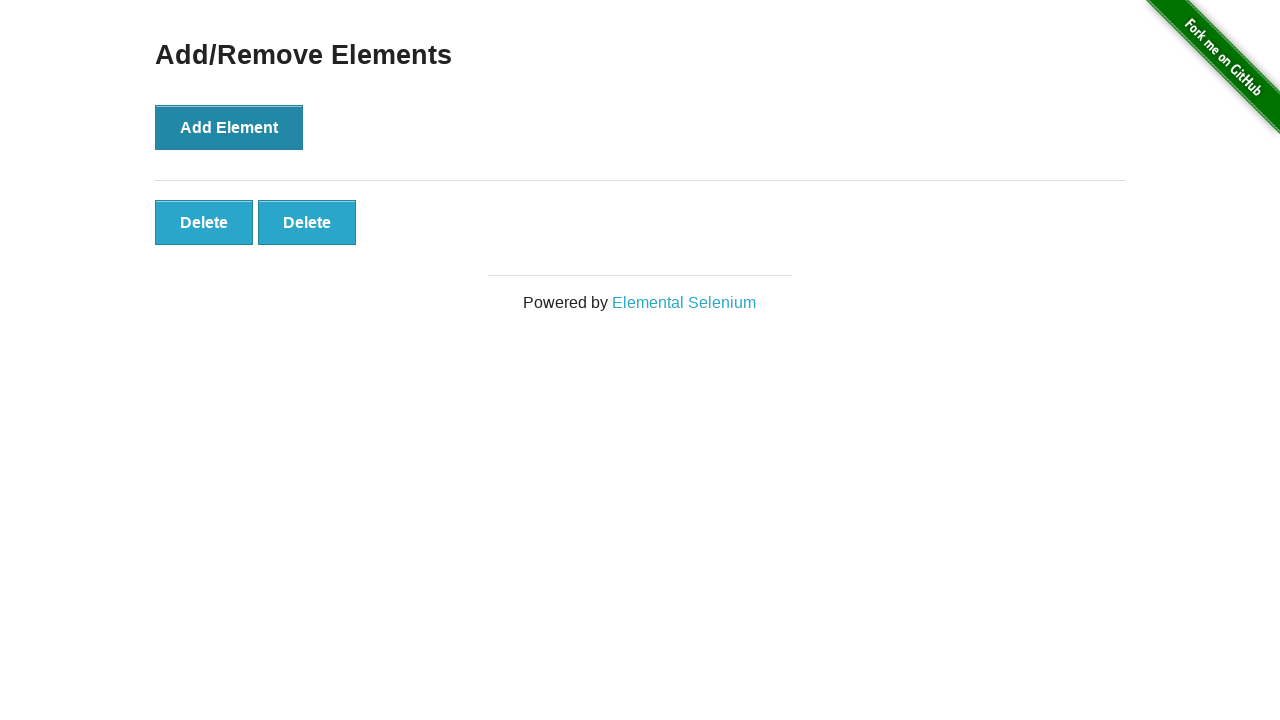

Clicked Add Element button (iteration 3/5) at (229, 127) on //*[@id="content"]/div/button
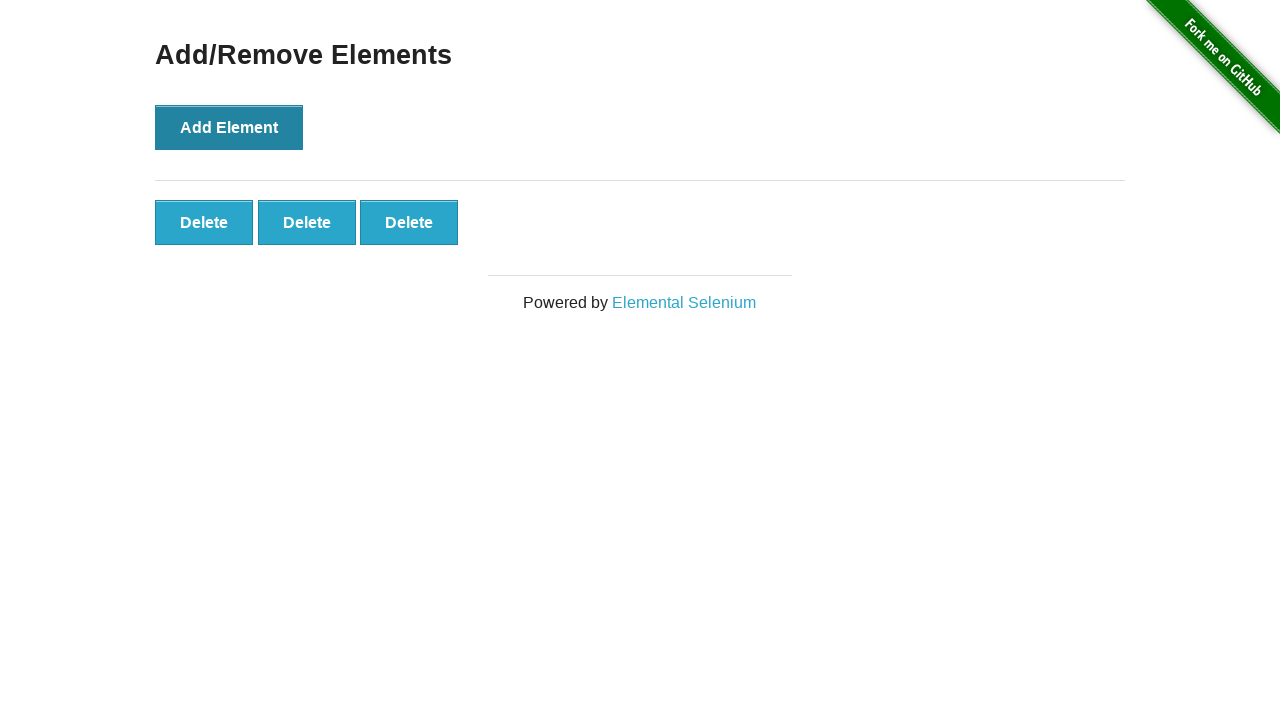

Clicked Add Element button (iteration 4/5) at (229, 127) on //*[@id="content"]/div/button
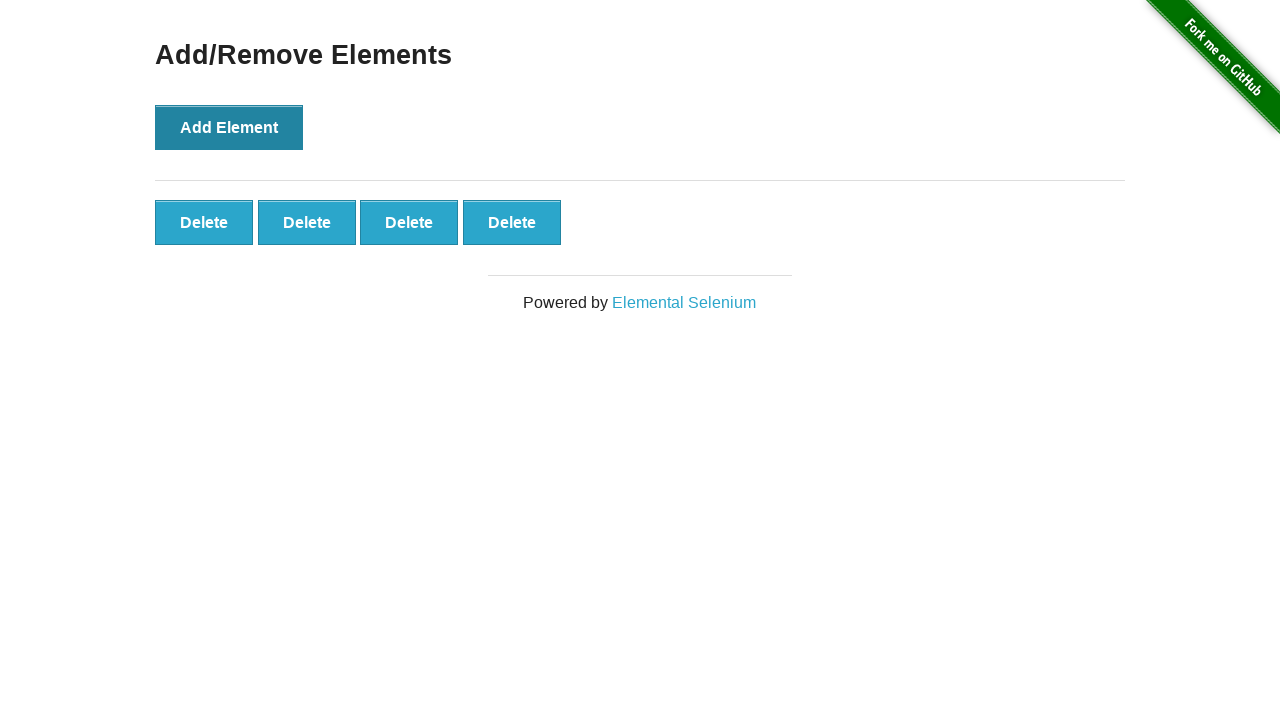

Clicked Add Element button (iteration 5/5) at (229, 127) on //*[@id="content"]/div/button
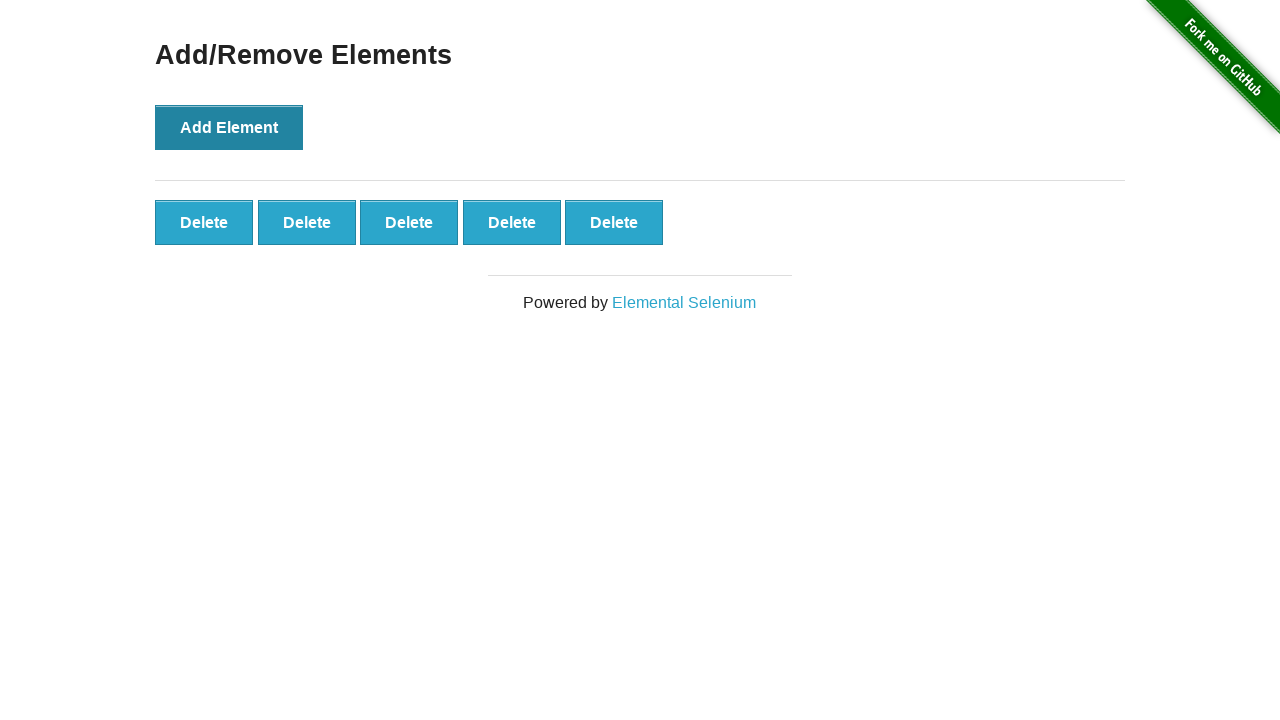

Clicked Delete button to remove element (iteration 1/2) at (204, 222) on //*[@id="elements"]/button[1]
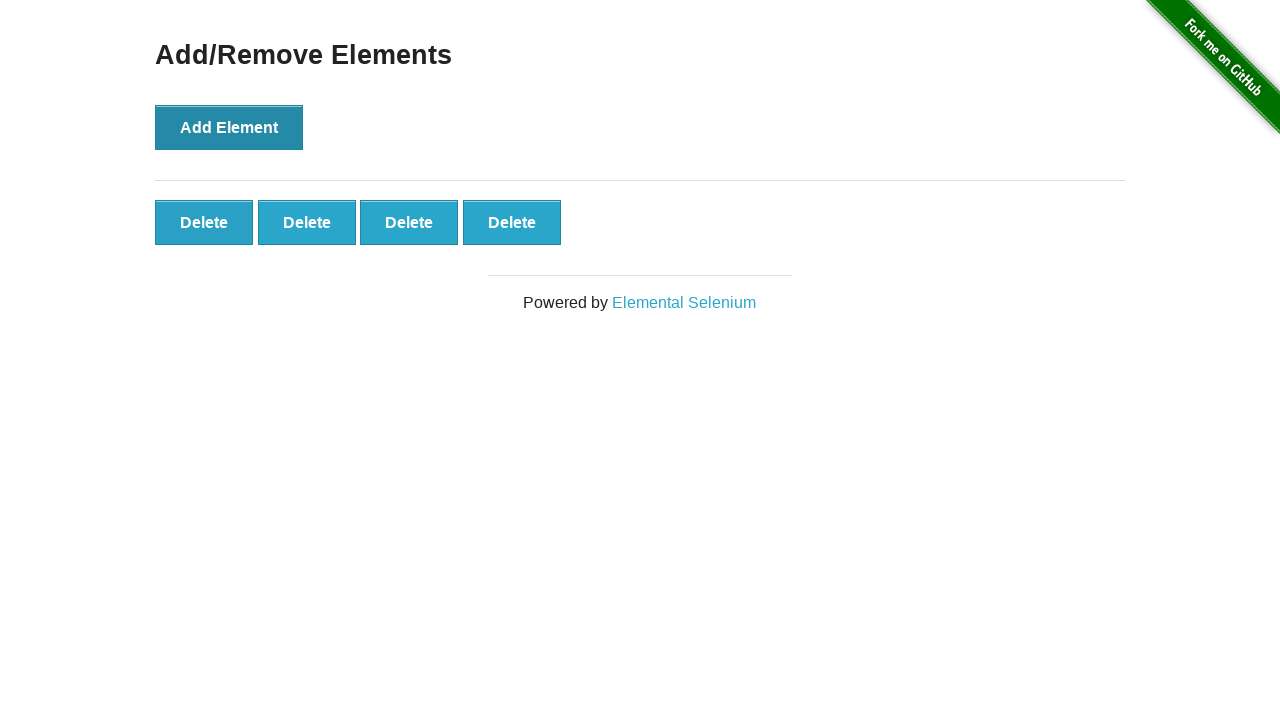

Clicked Delete button to remove element (iteration 2/2) at (204, 222) on //*[@id="elements"]/button[1]
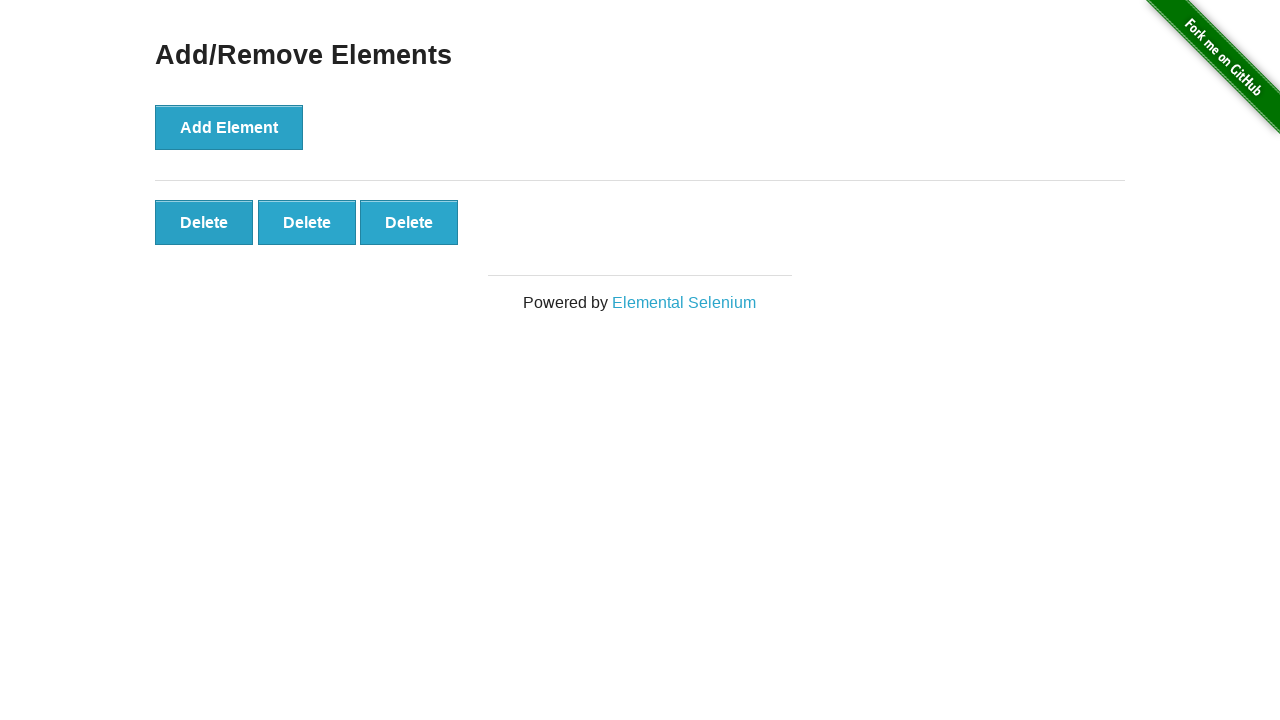

Verified remaining delete buttons are present after removal
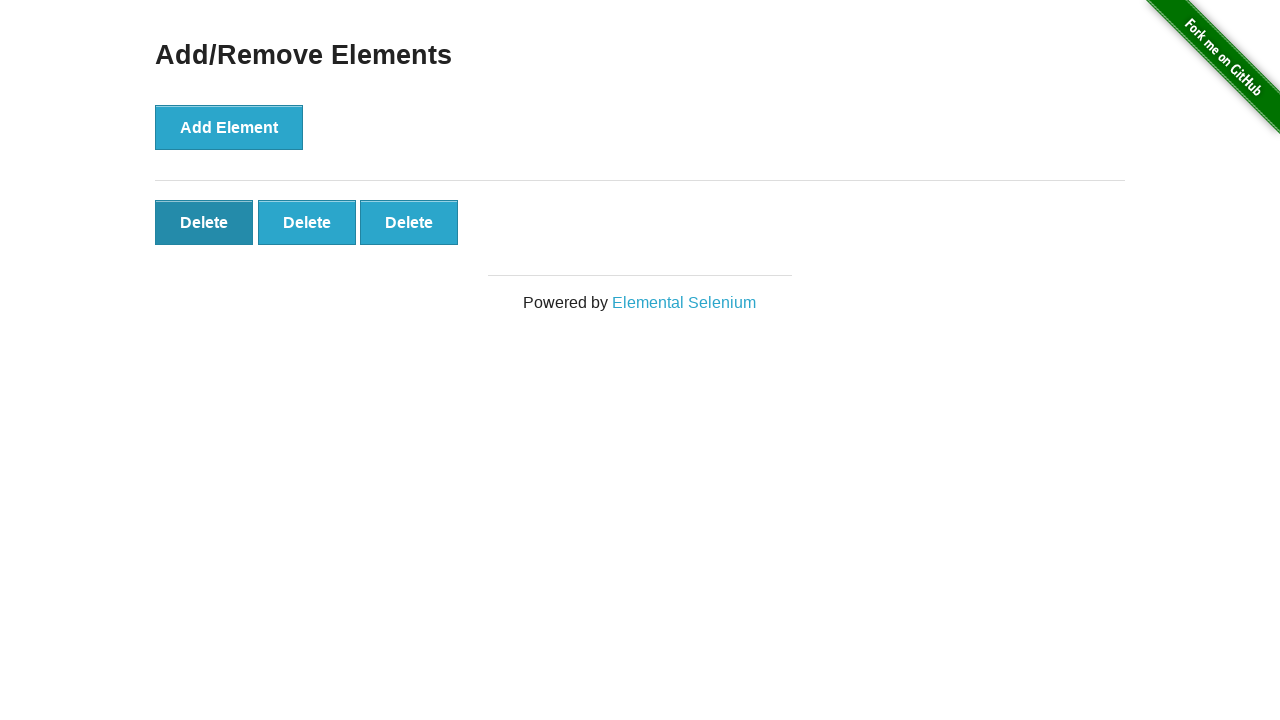

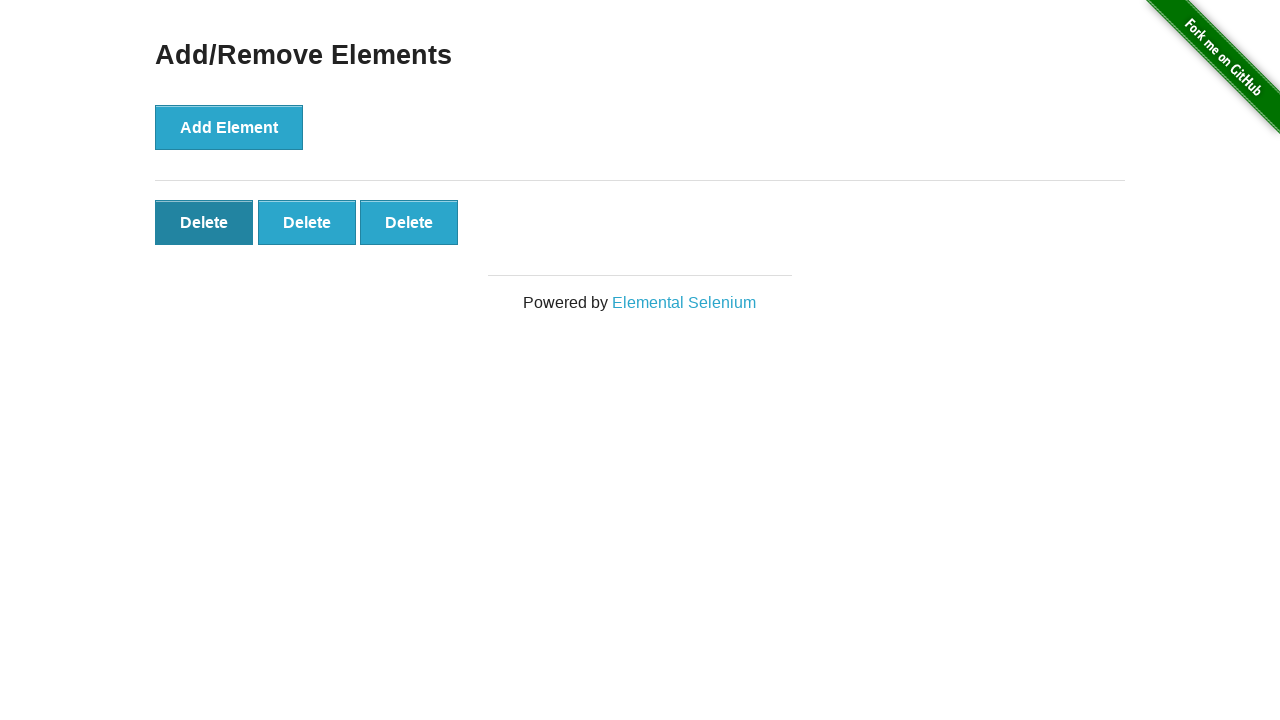